Tests multi-select dropdown functionality by checking if the dropdown supports multiple selections, selecting all available options one by one, and then deselecting all options.

Starting URL: https://syntaxprojects.com/basic-select-dropdown-demo.php

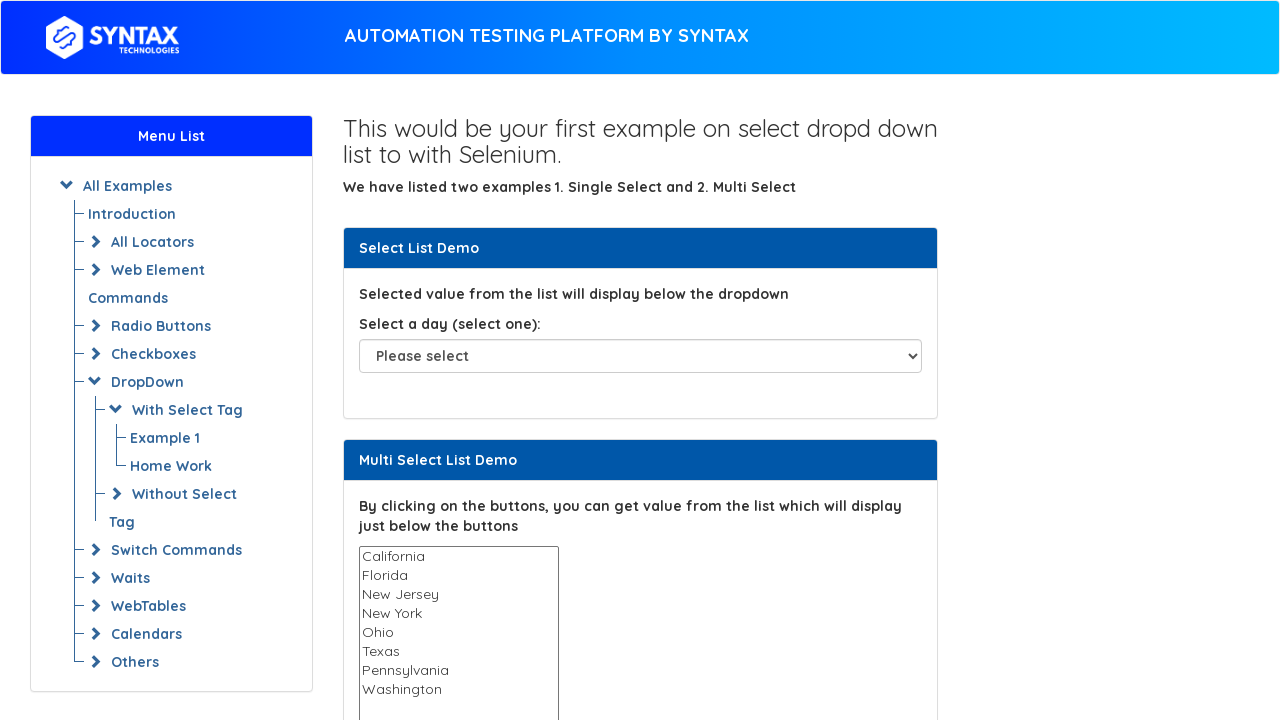

Located the multi-select dropdown element
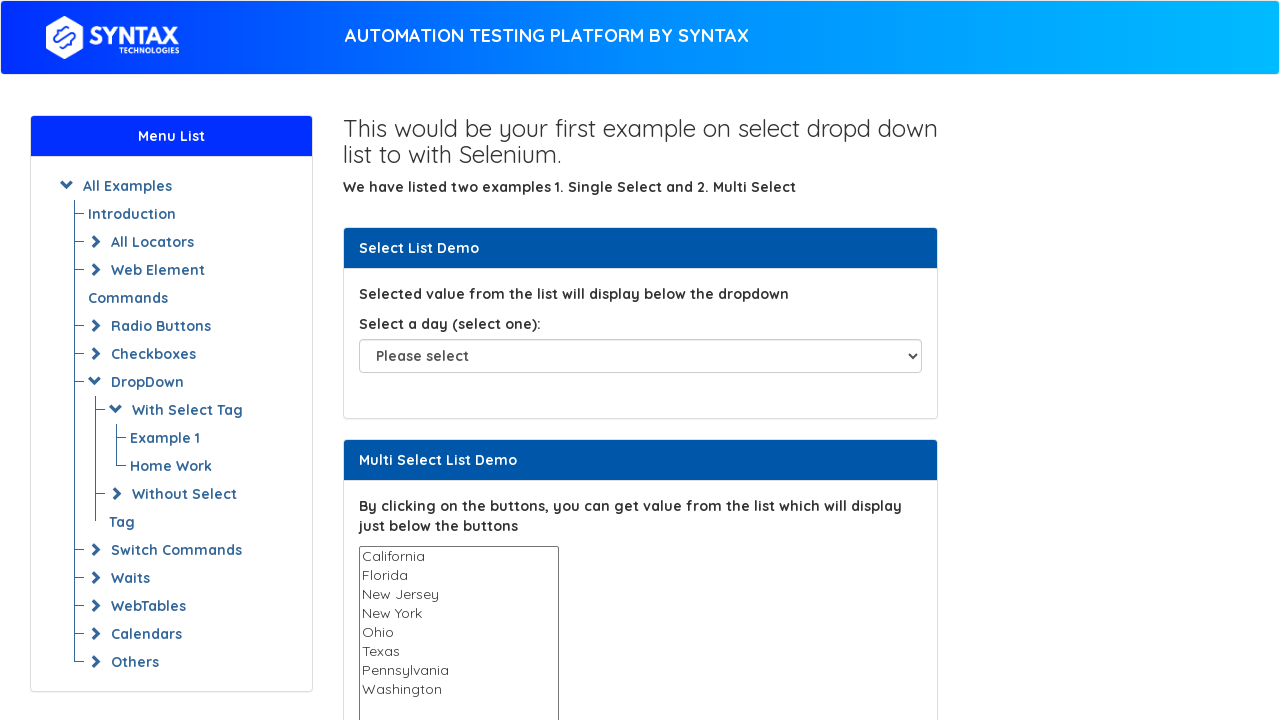

Verified dropdown is visible
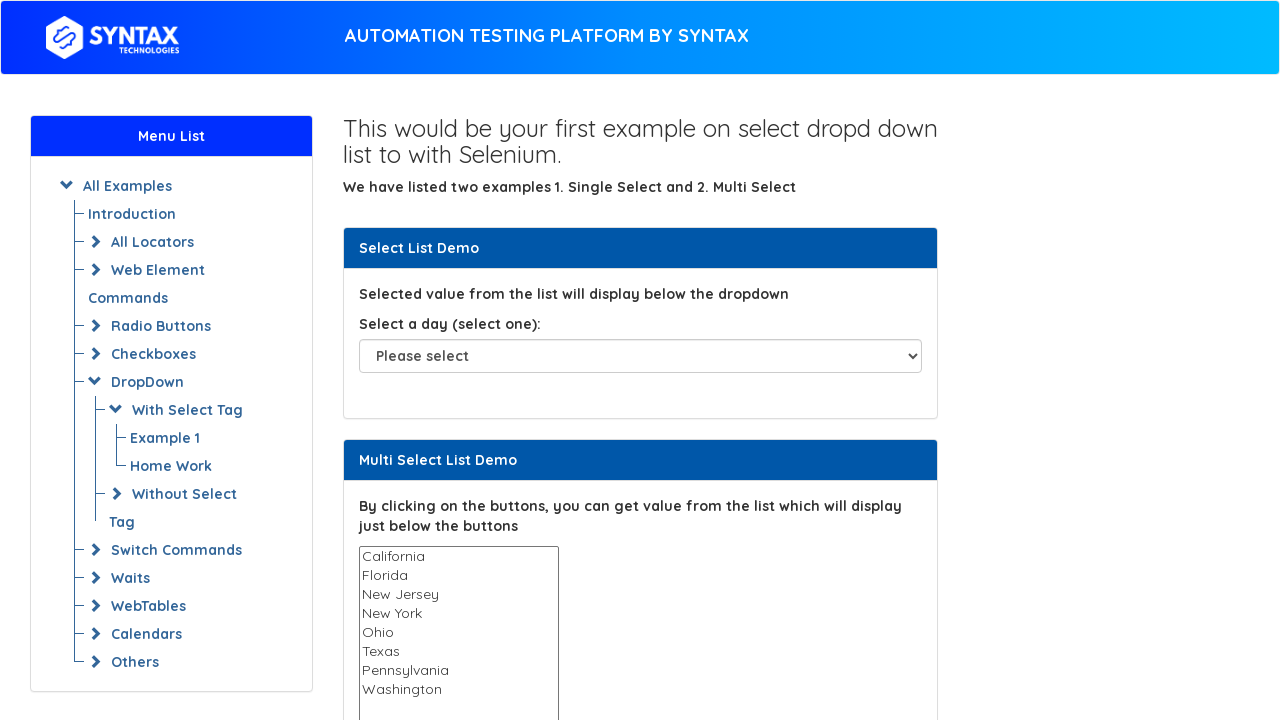

Retrieved all 8 options from dropdown
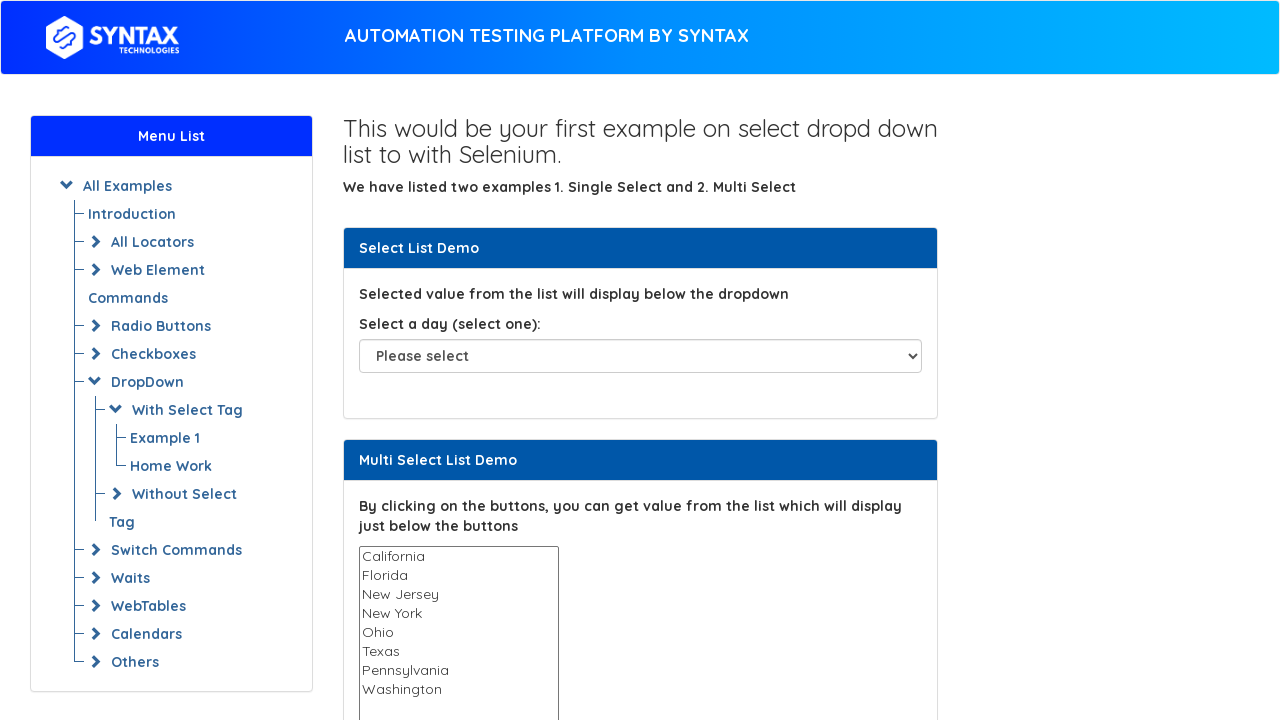

Selected option with value 'California' on select[name='States']
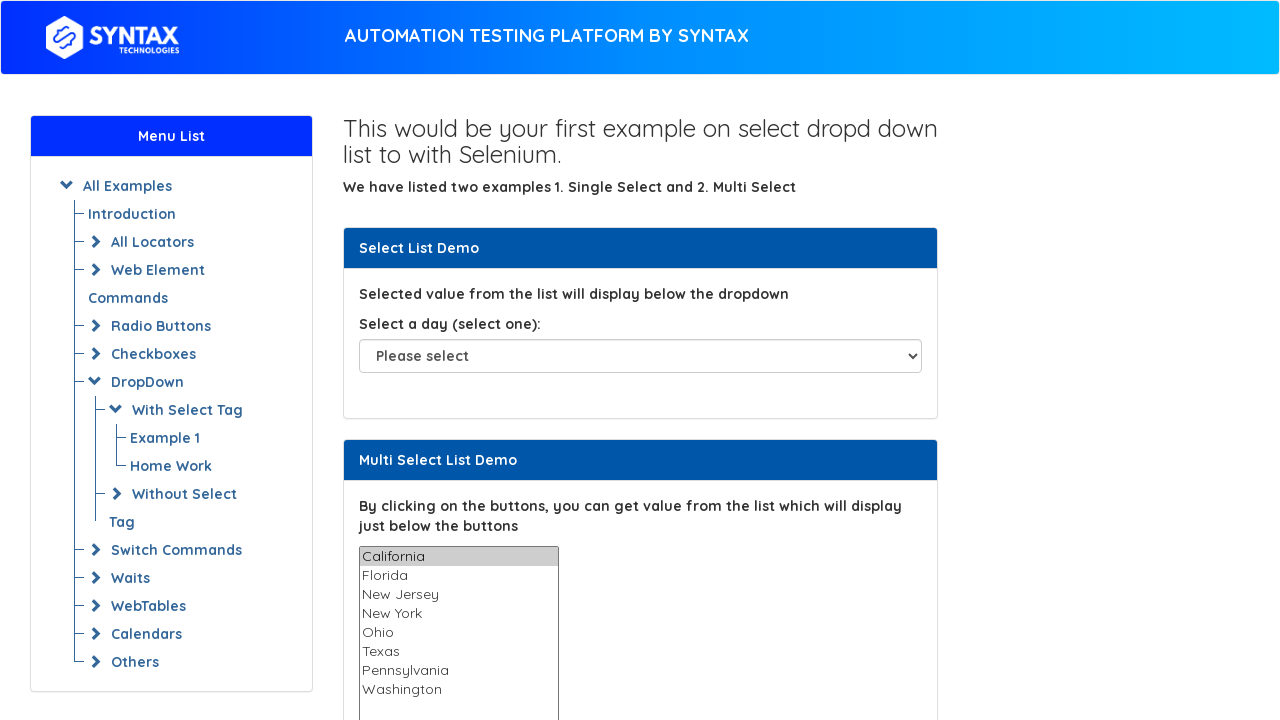

Waited 1 second between selections
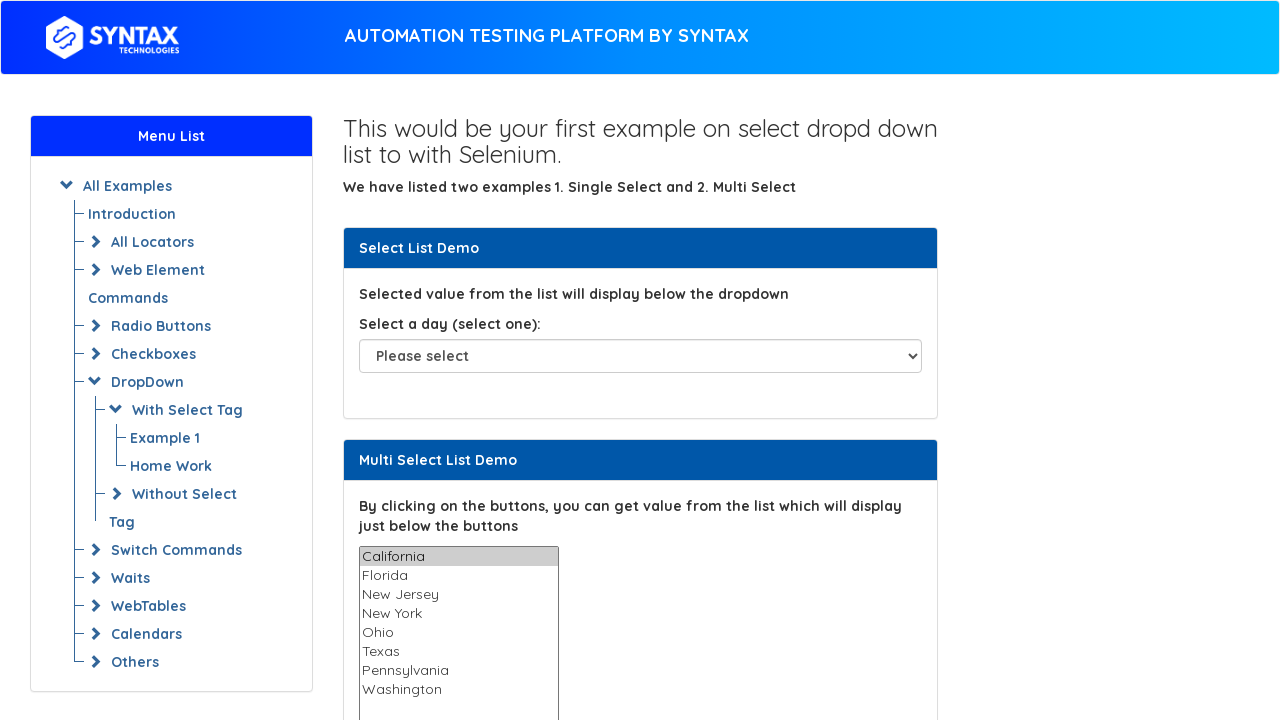

Selected option with value 'Florida' on select[name='States']
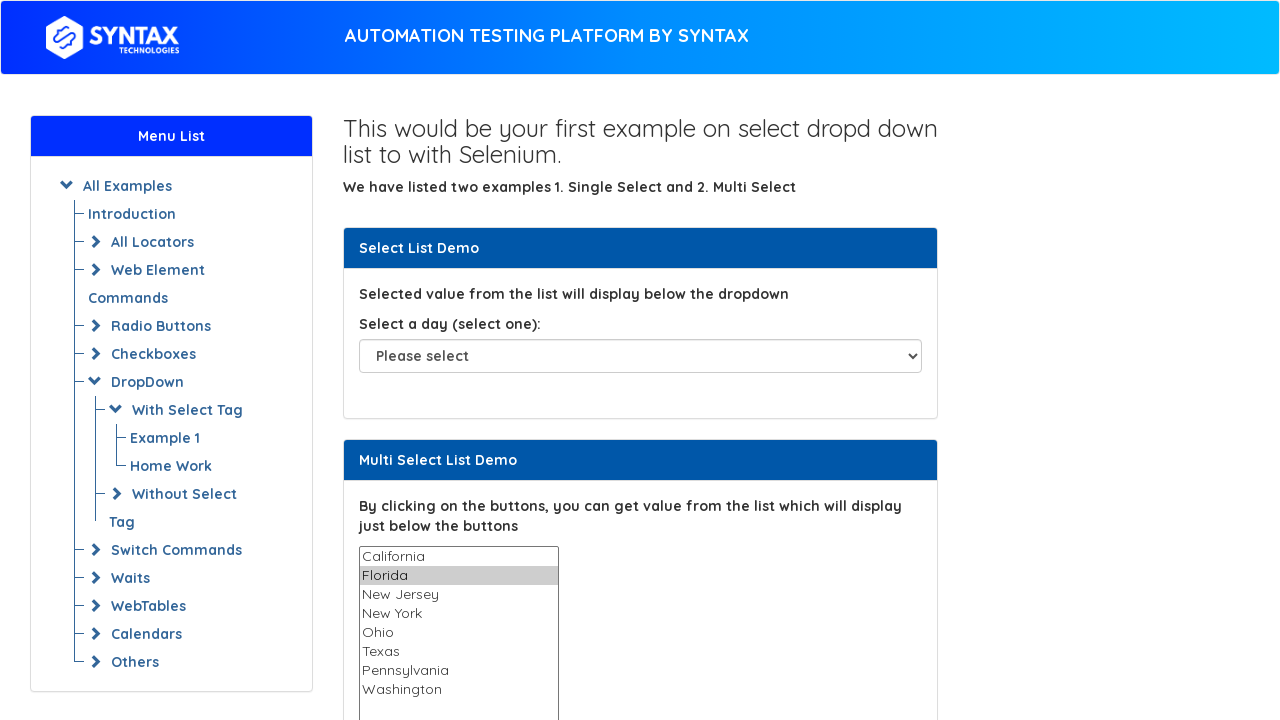

Waited 1 second between selections
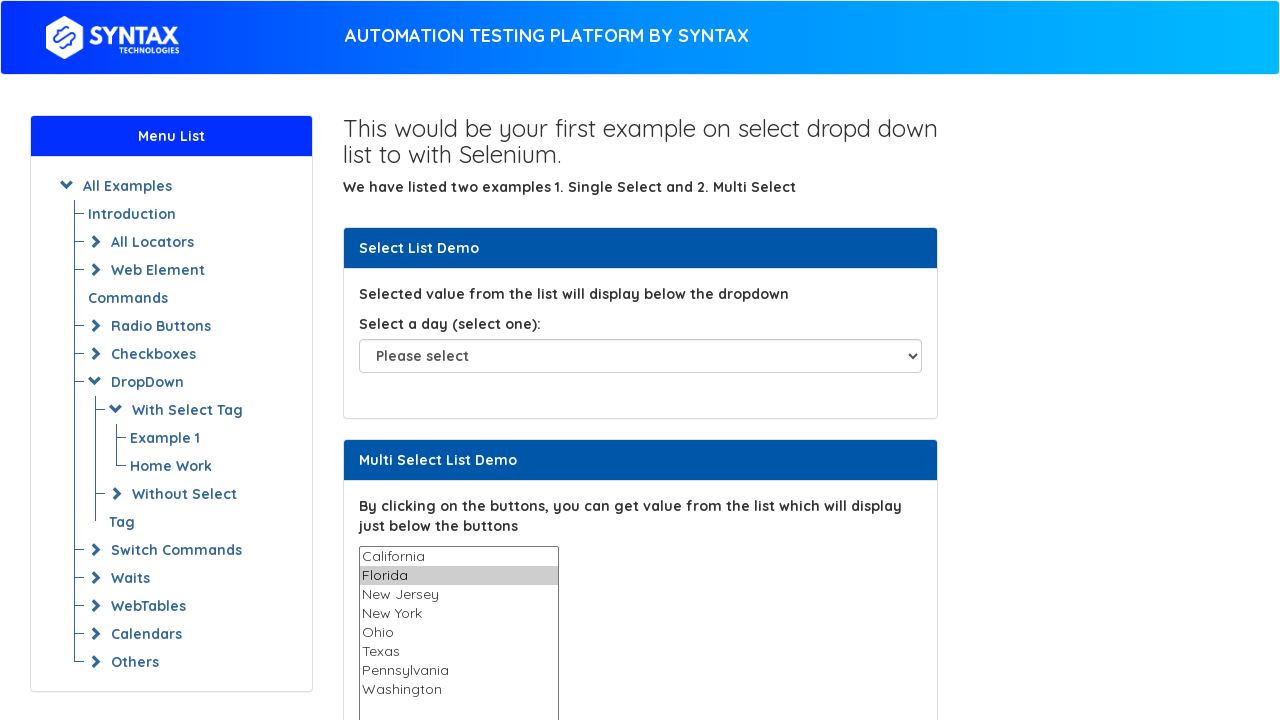

Selected option with value 'New Jersey' on select[name='States']
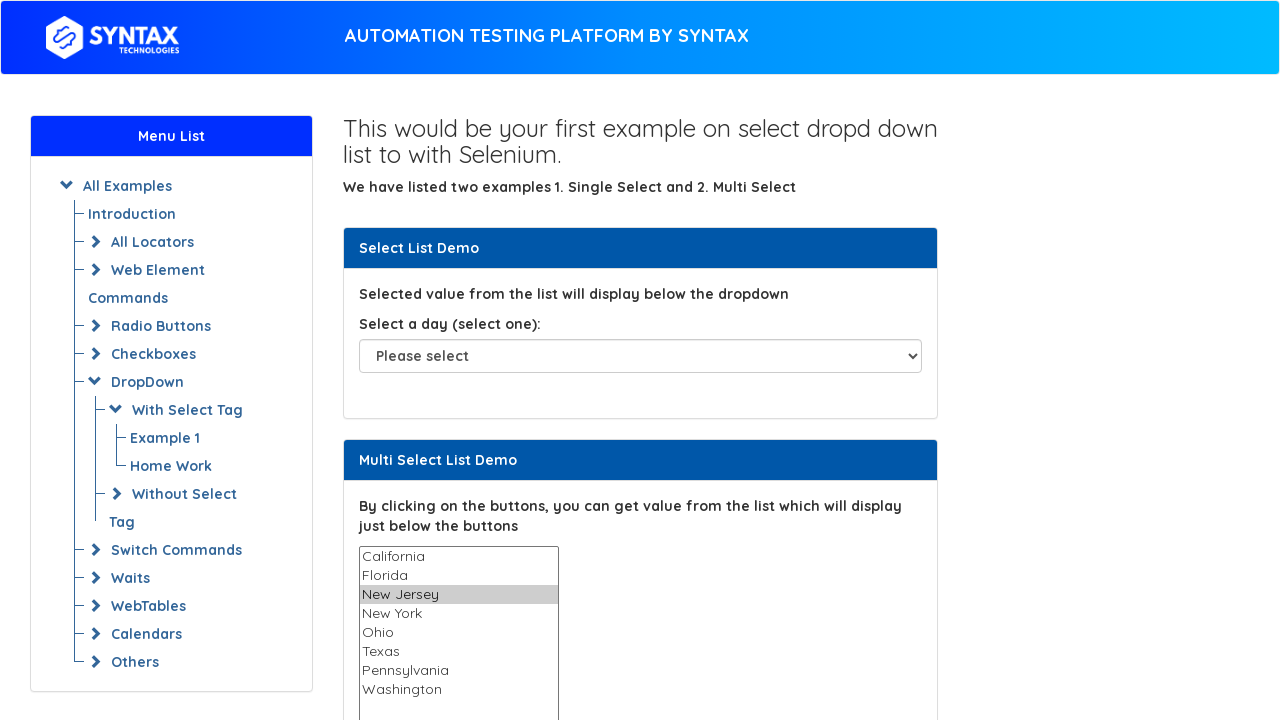

Waited 1 second between selections
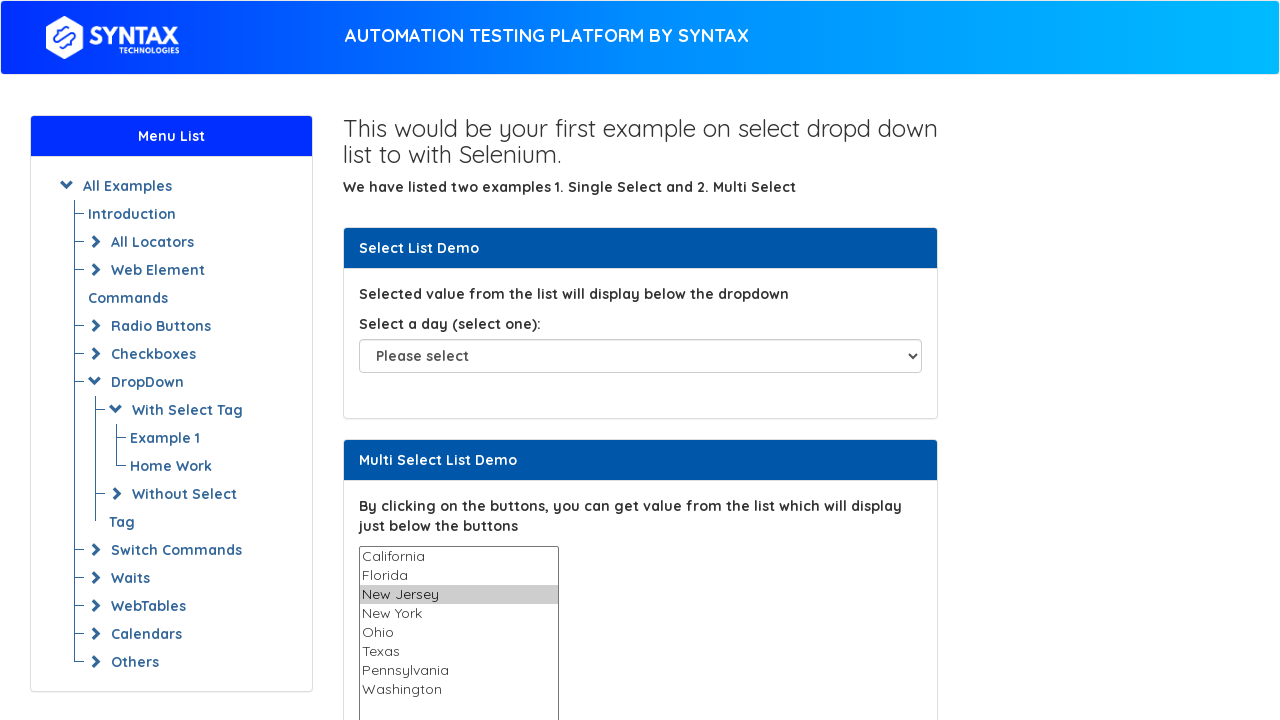

Selected option with value 'New York' on select[name='States']
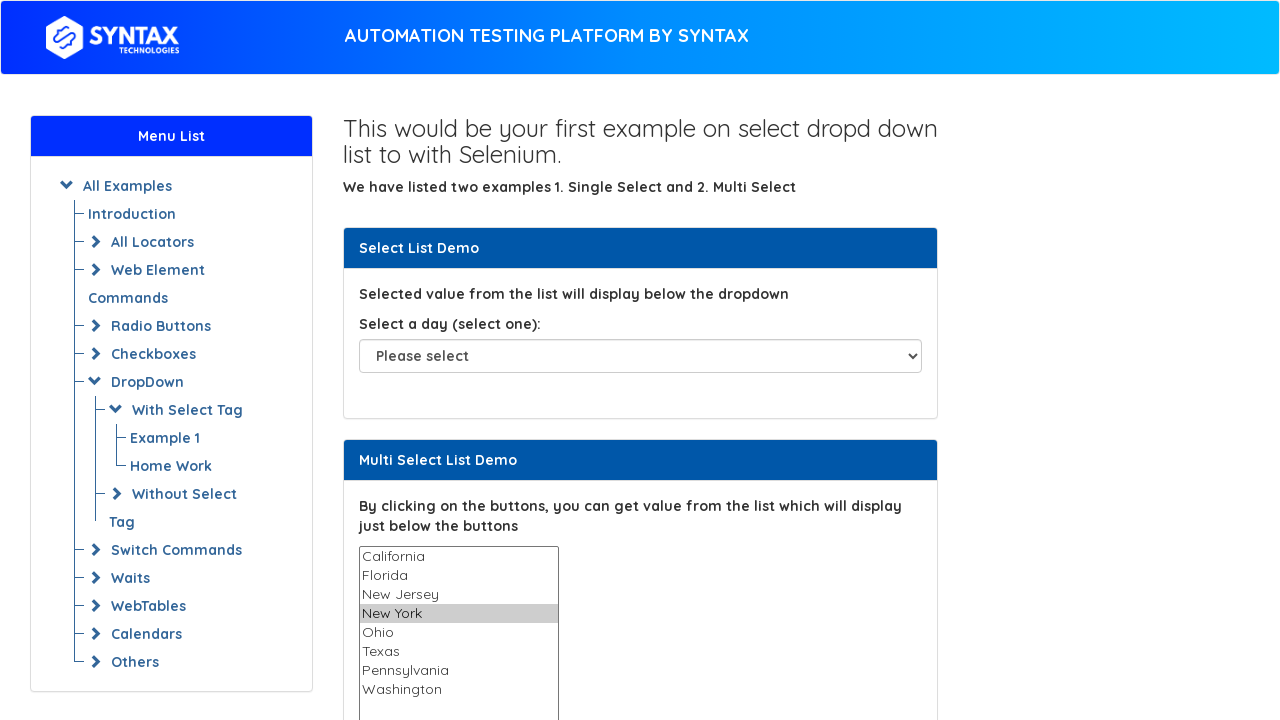

Waited 1 second between selections
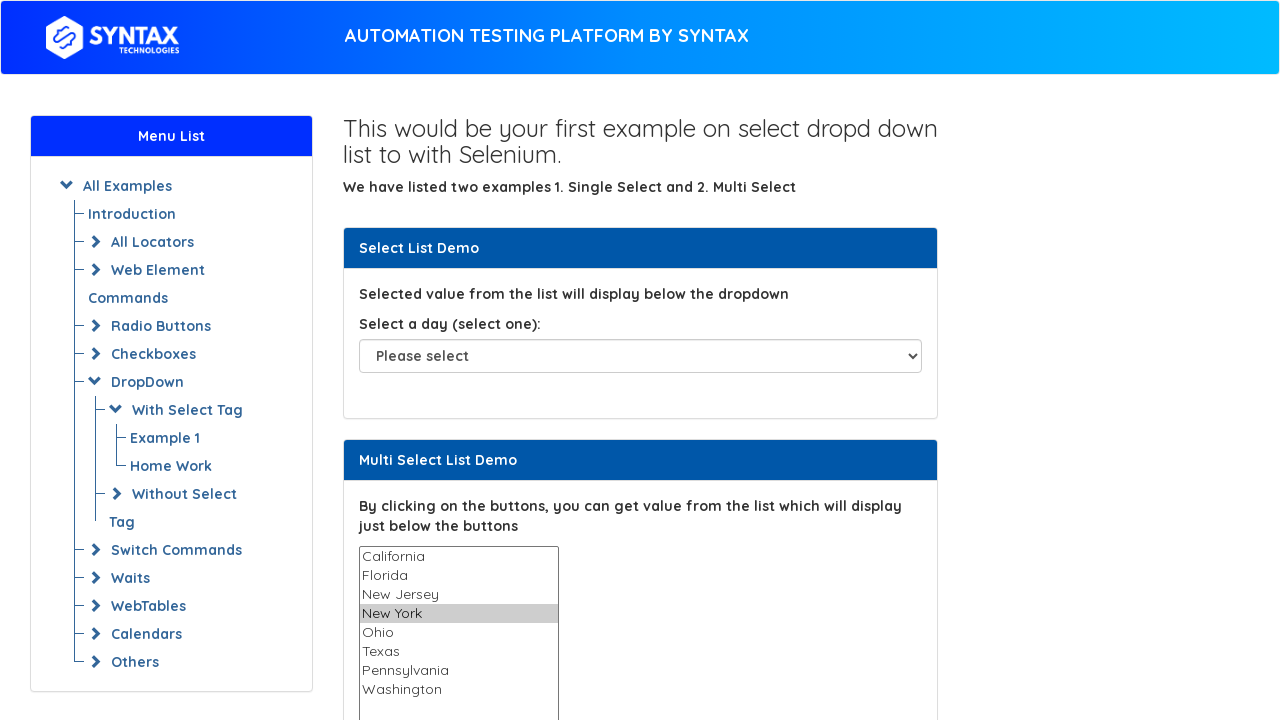

Selected option with value 'Ohio' on select[name='States']
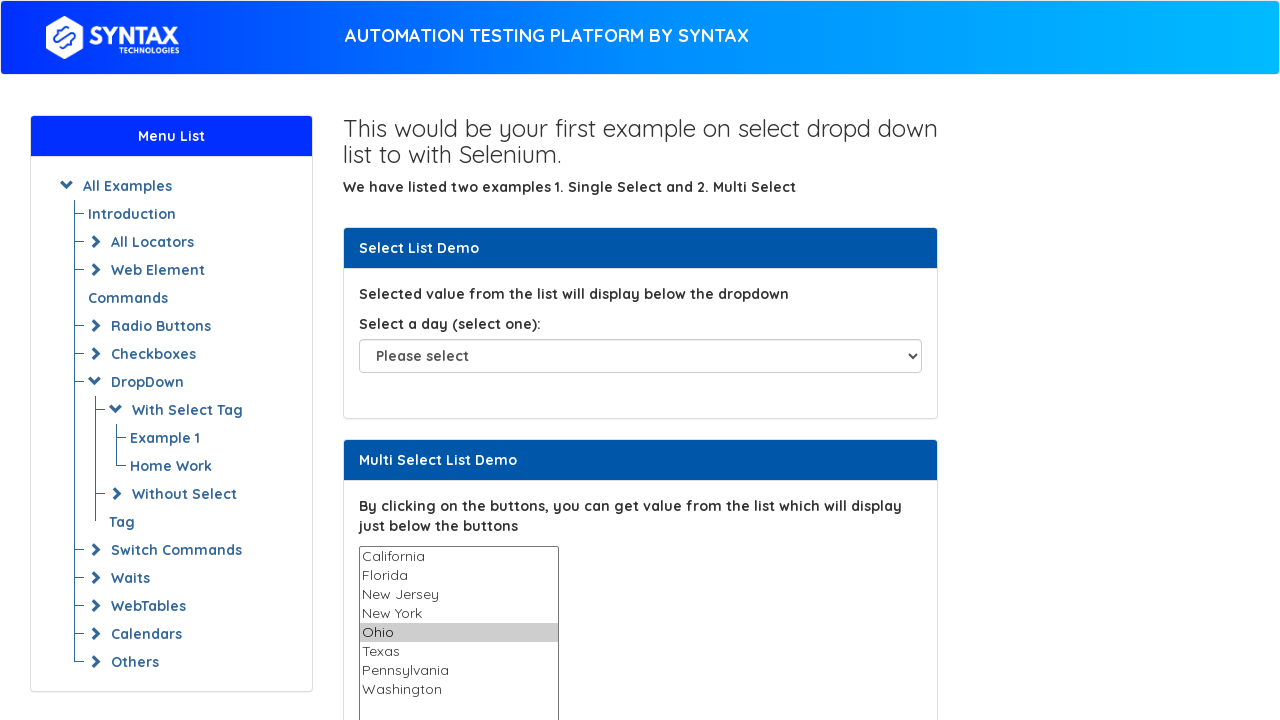

Waited 1 second between selections
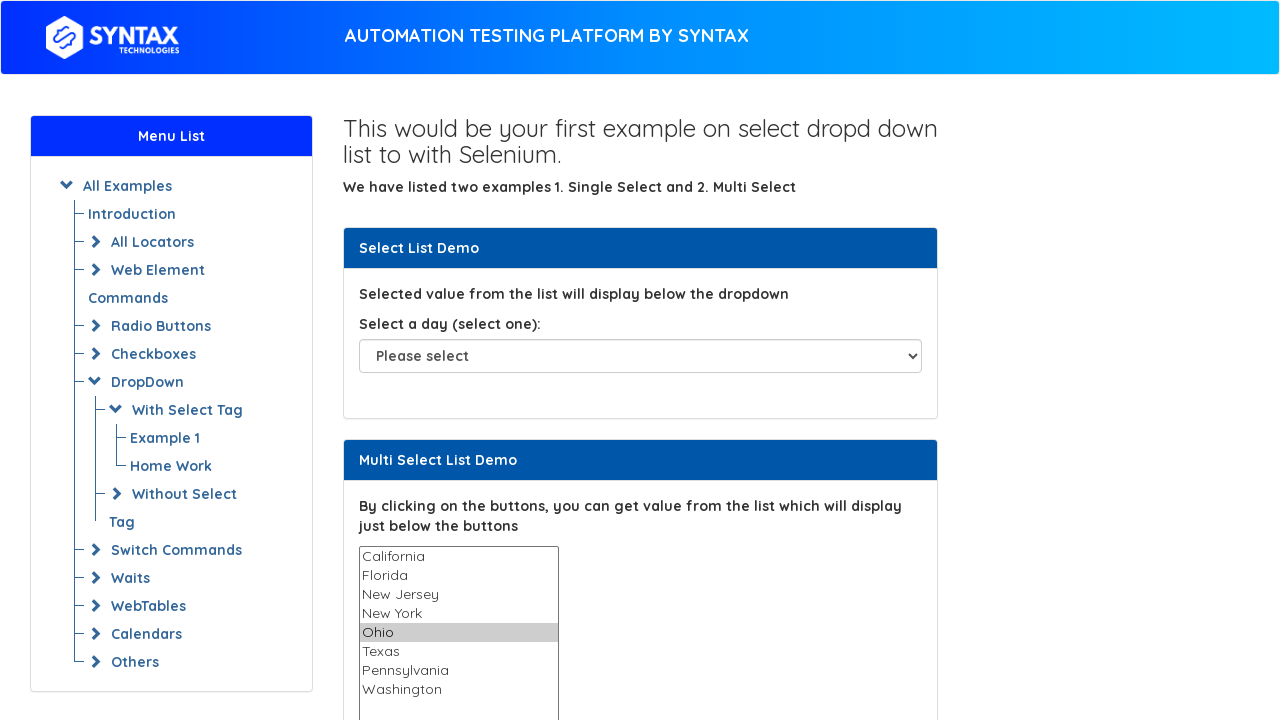

Selected option with value 'Texas' on select[name='States']
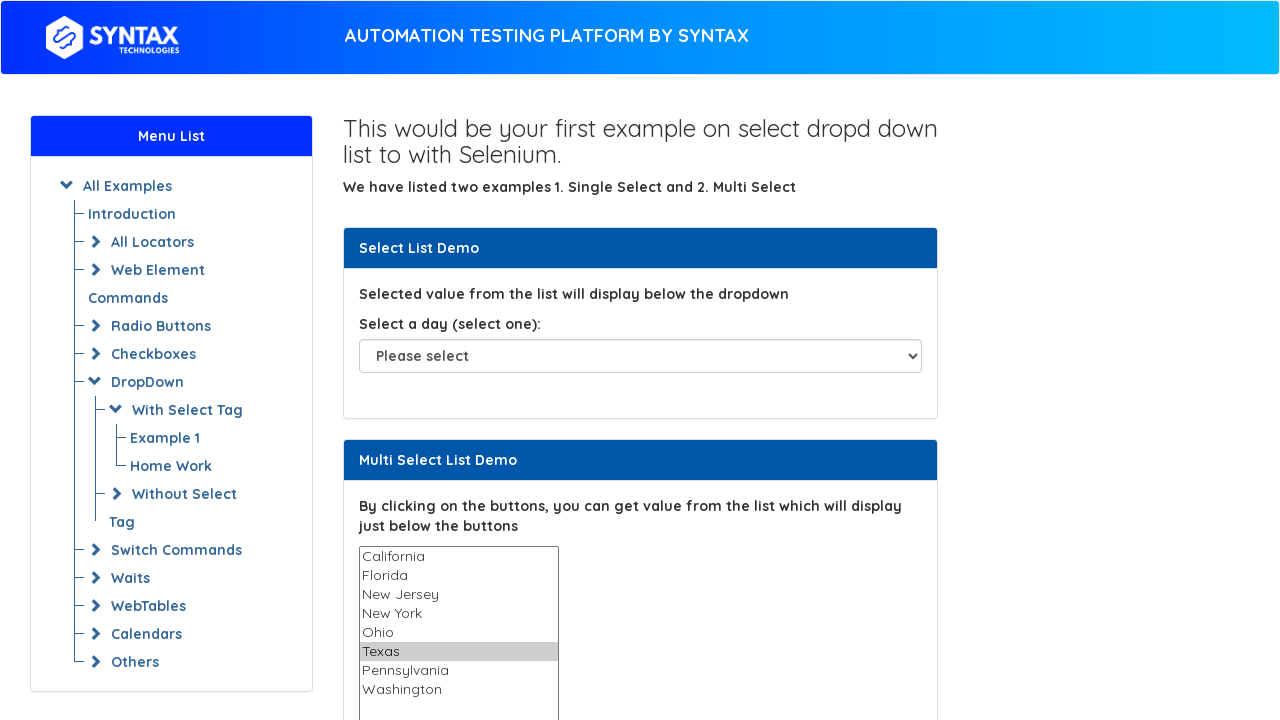

Waited 1 second between selections
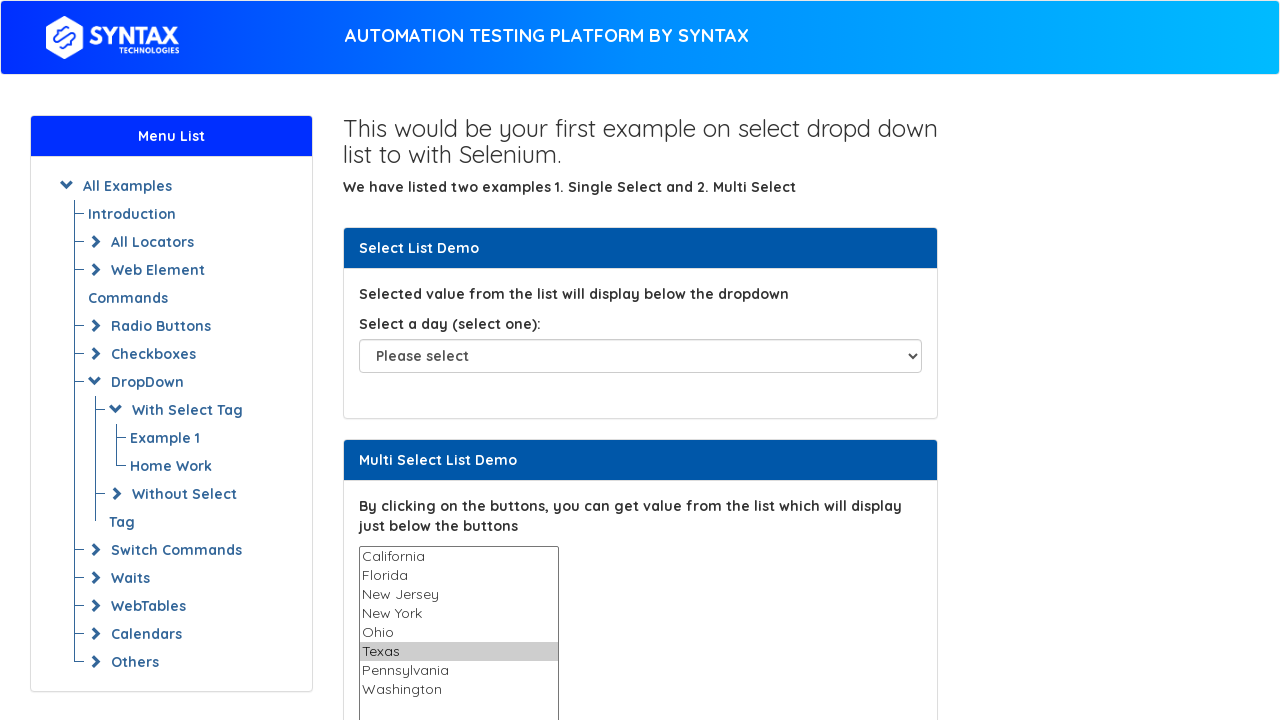

Selected option with value 'Pennsylvania' on select[name='States']
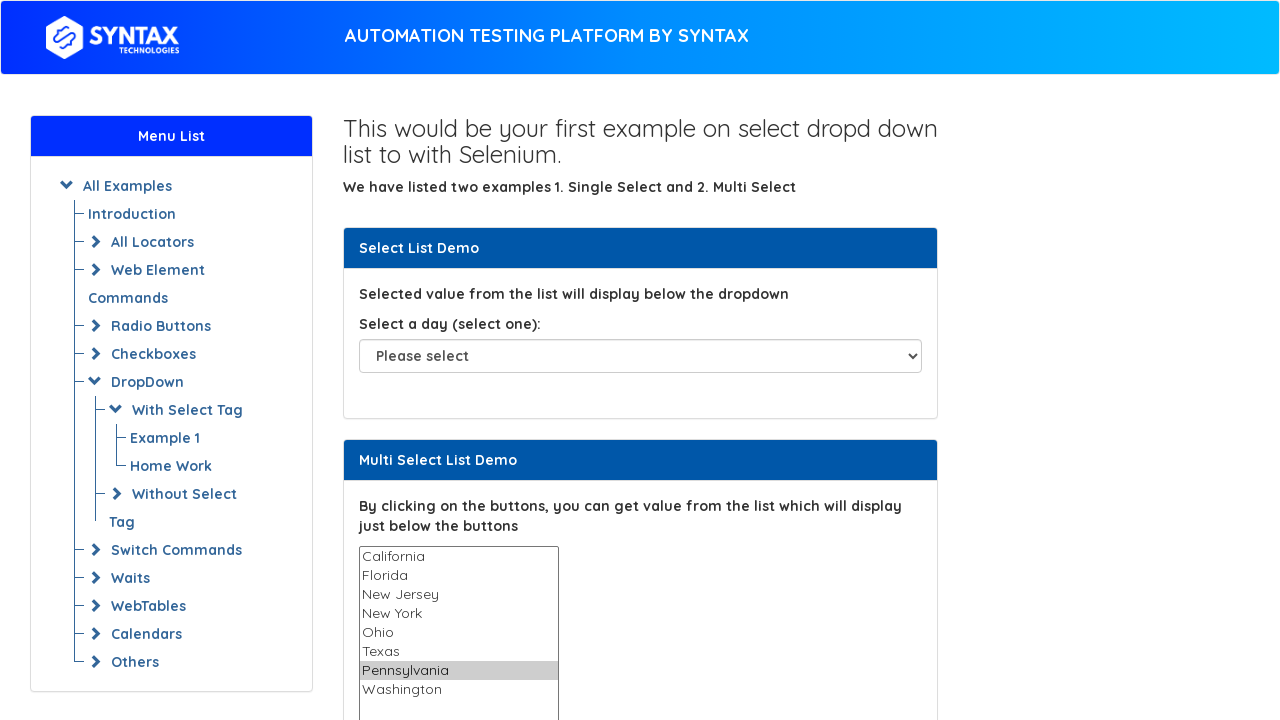

Waited 1 second between selections
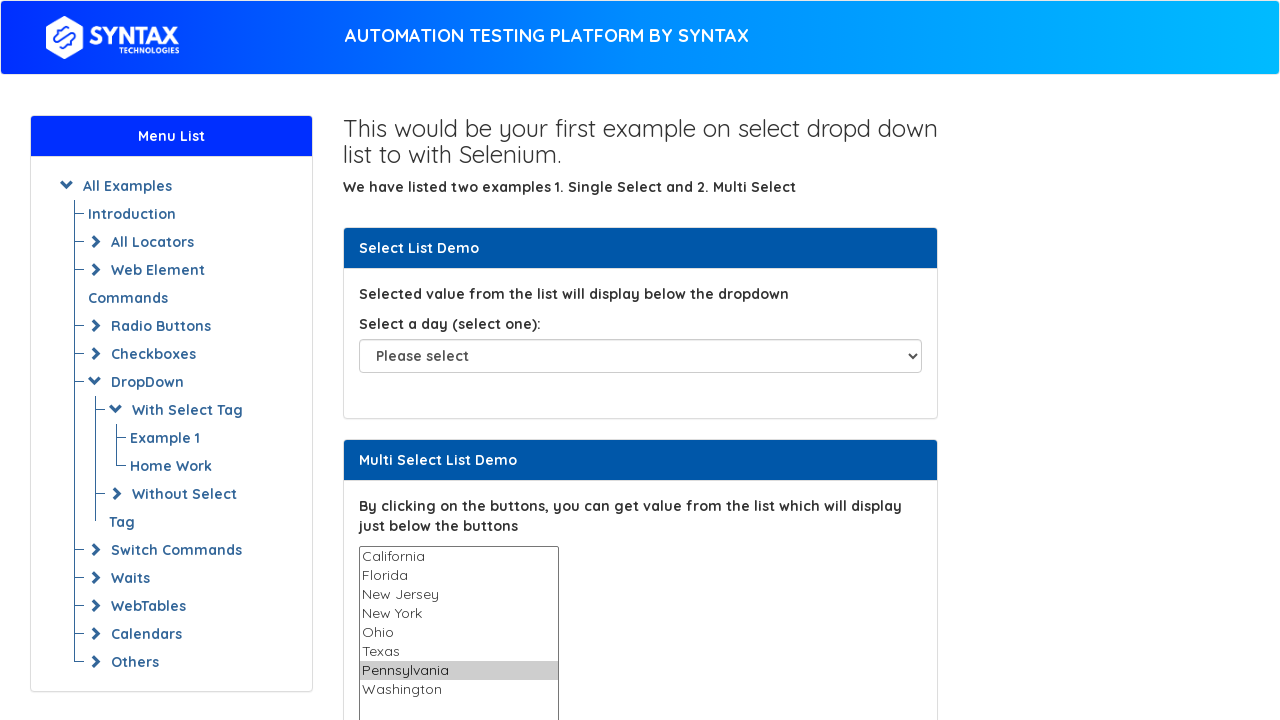

Selected option with value 'Washington' on select[name='States']
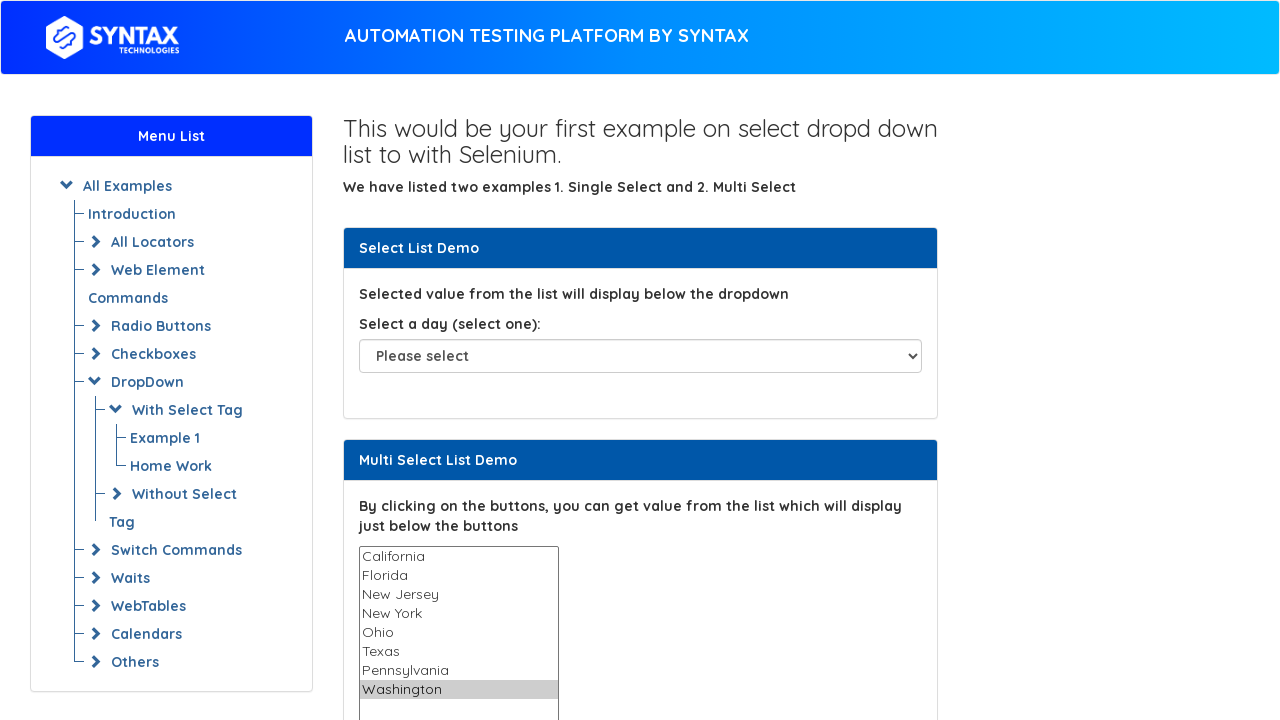

Waited 1 second between selections
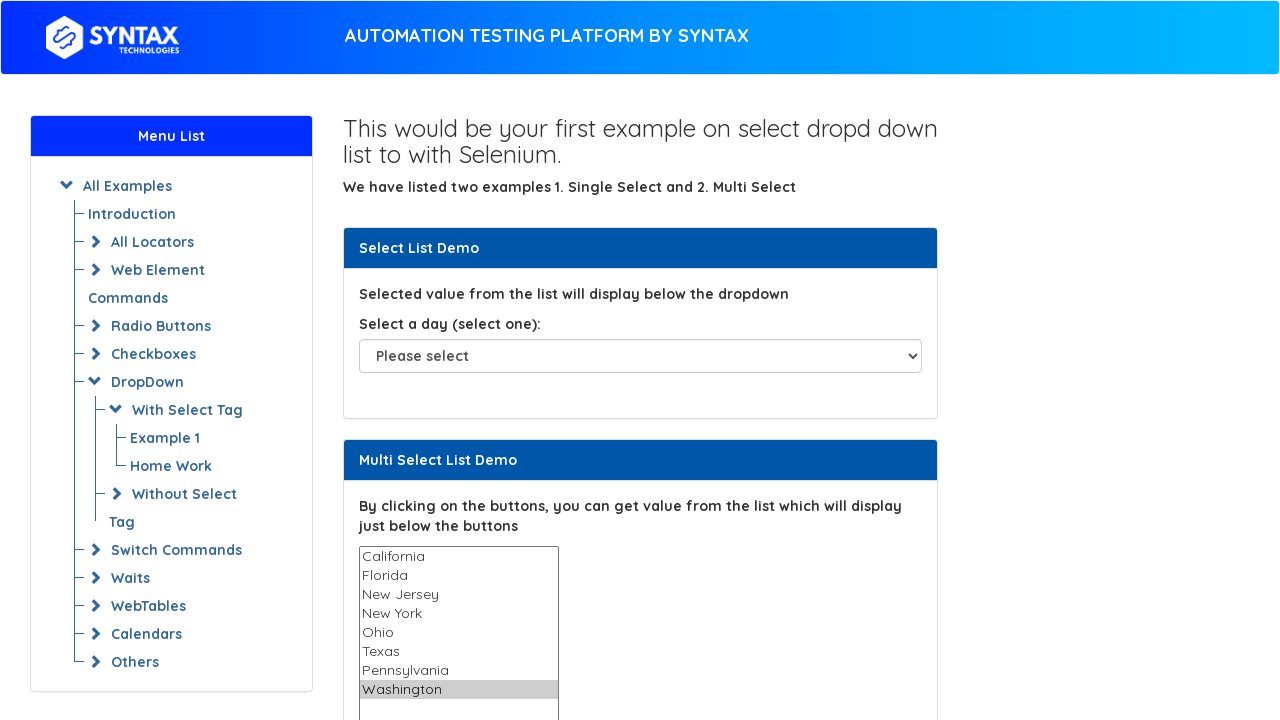

Deselected all options from dropdown on select[name='States']
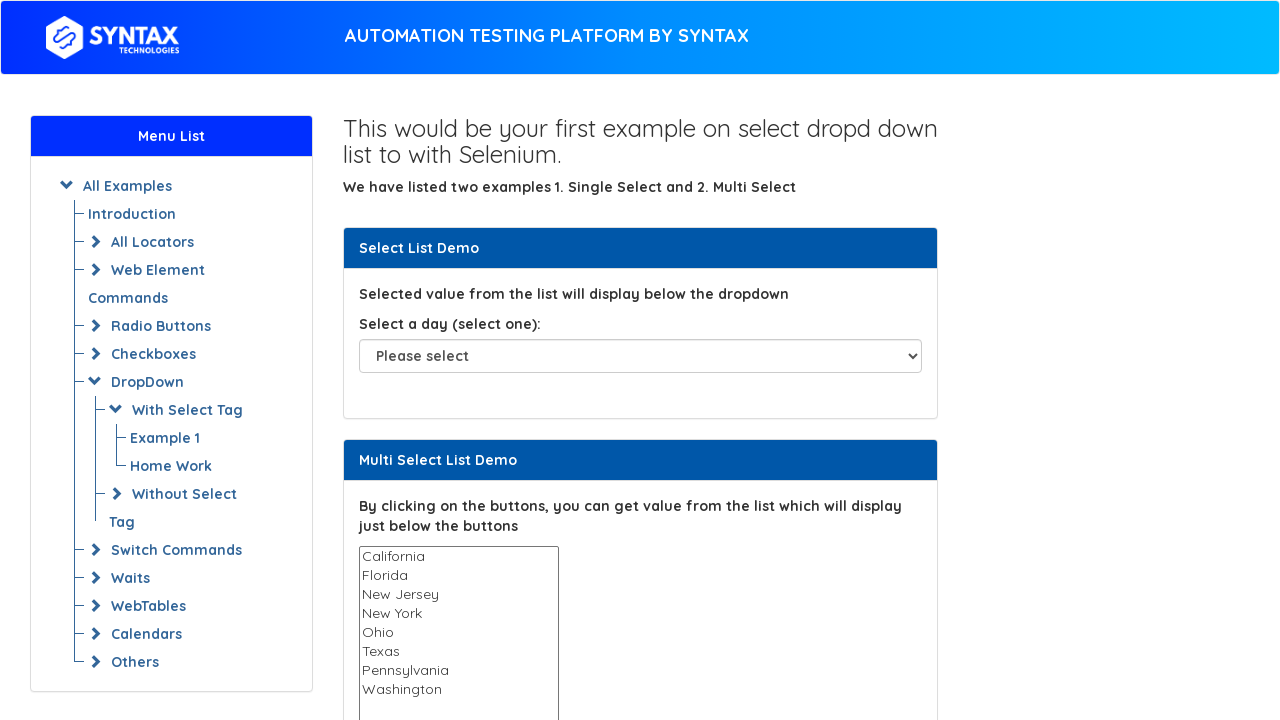

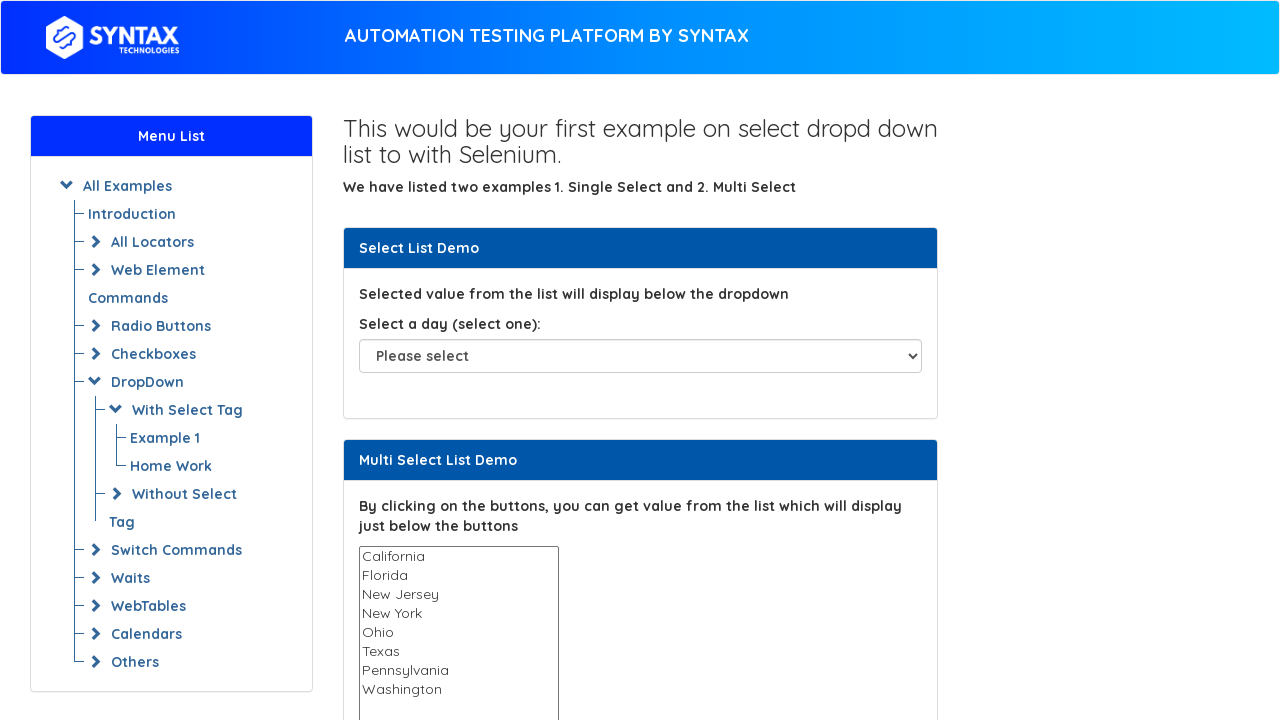